Tests e-commerce functionality by adding multiple products to cart, proceeding to checkout, and applying a promo code

Starting URL: https://rahulshettyacademy.com/seleniumPractise/#/

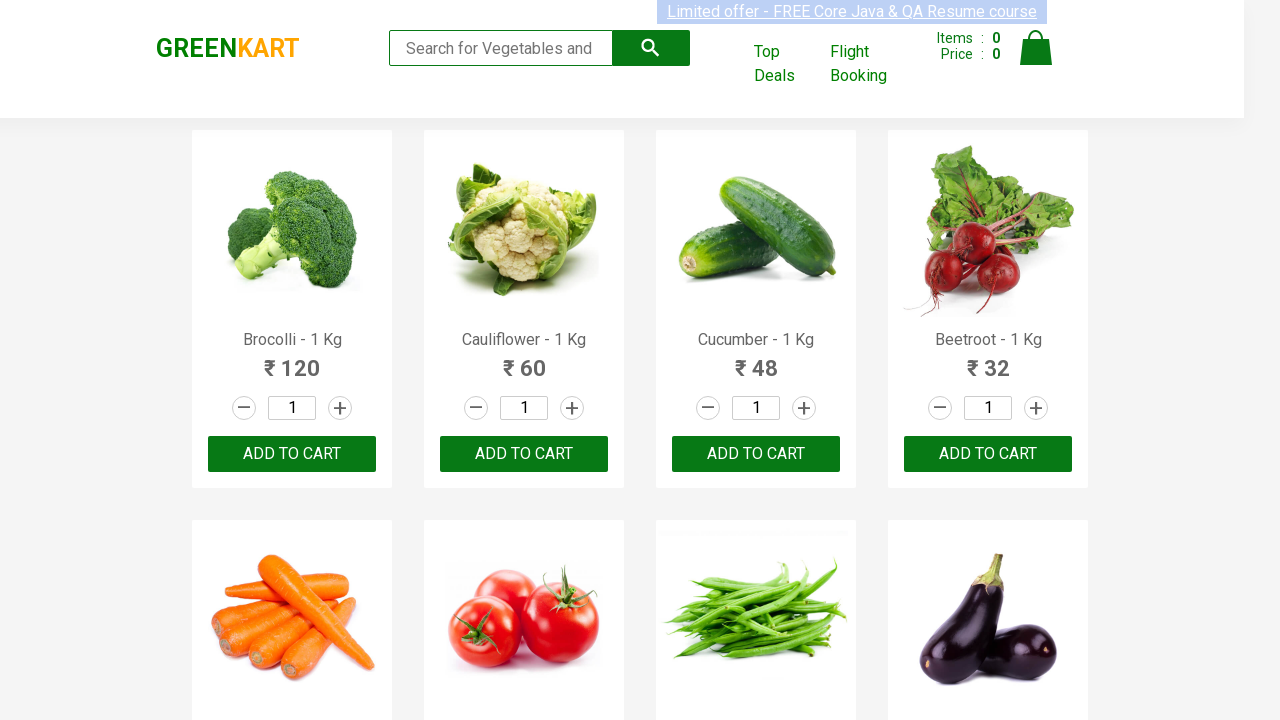

Retrieved all product name elements from the page
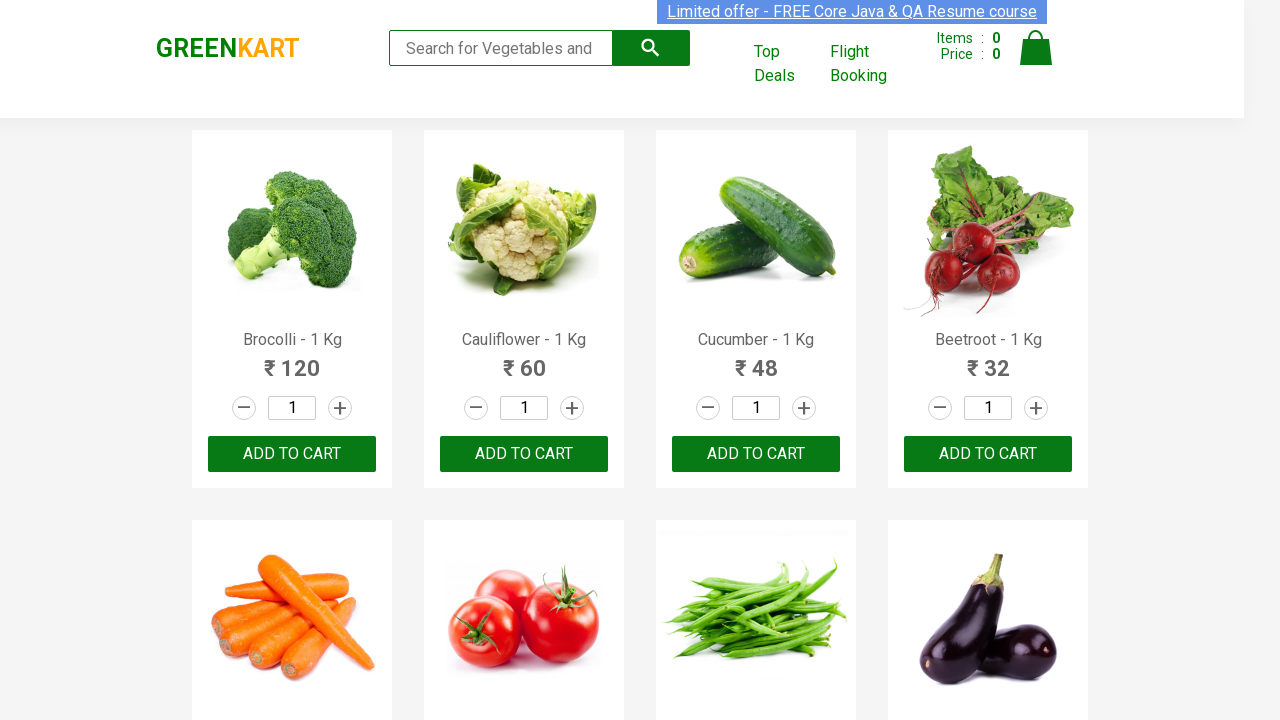

Added 'Brocolli' to cart at (292, 454) on div.product-action button >> nth=0
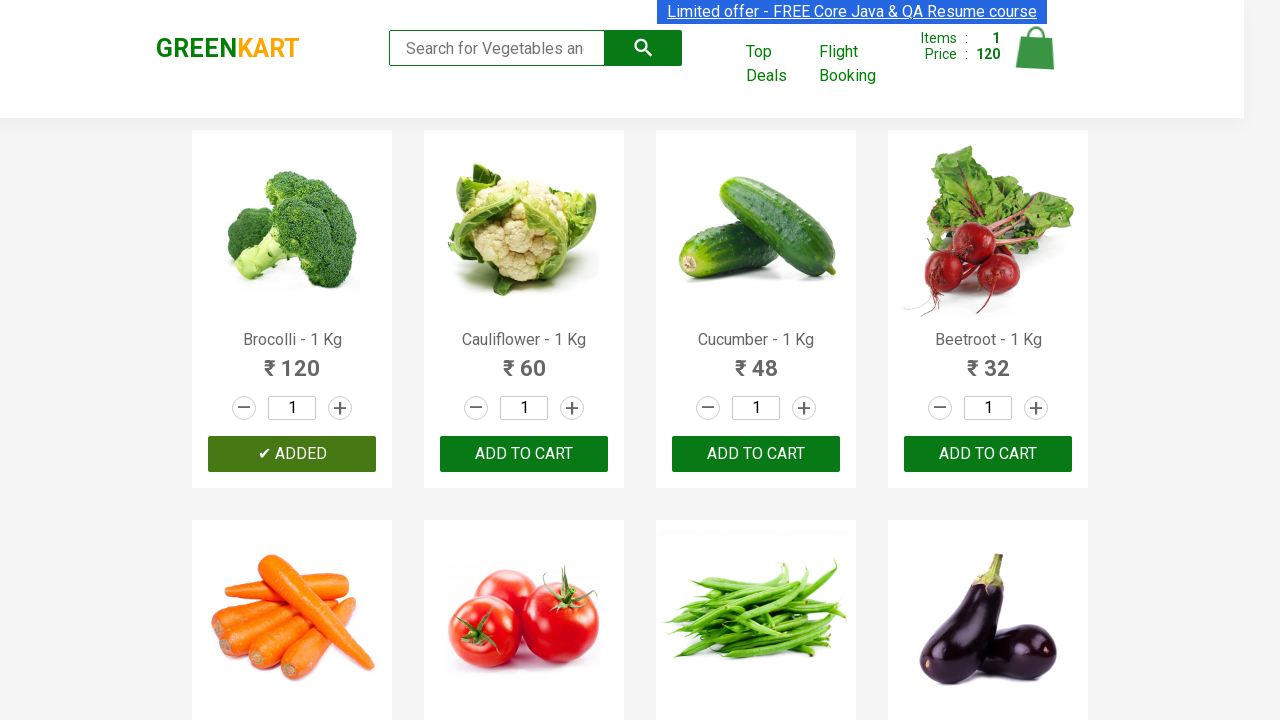

Added 'Cucumber' to cart at (756, 454) on div.product-action button >> nth=2
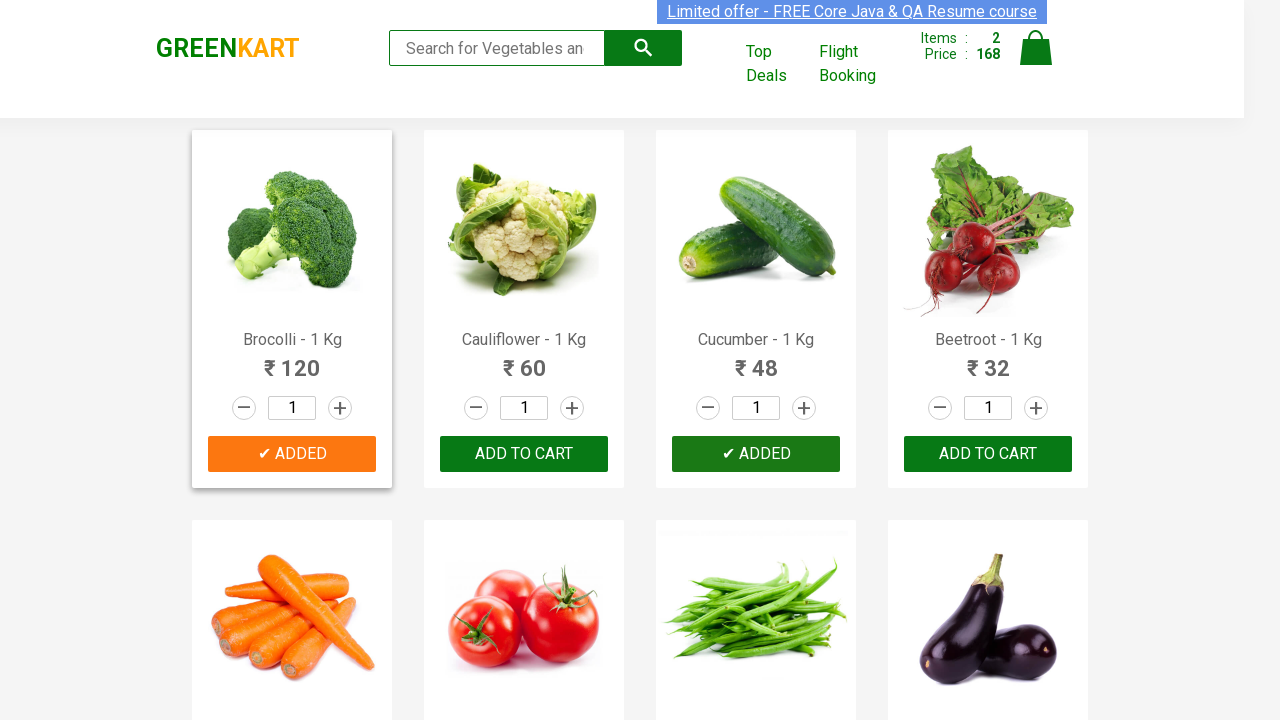

Added 'Tomato' to cart at (524, 360) on div.product-action button >> nth=5
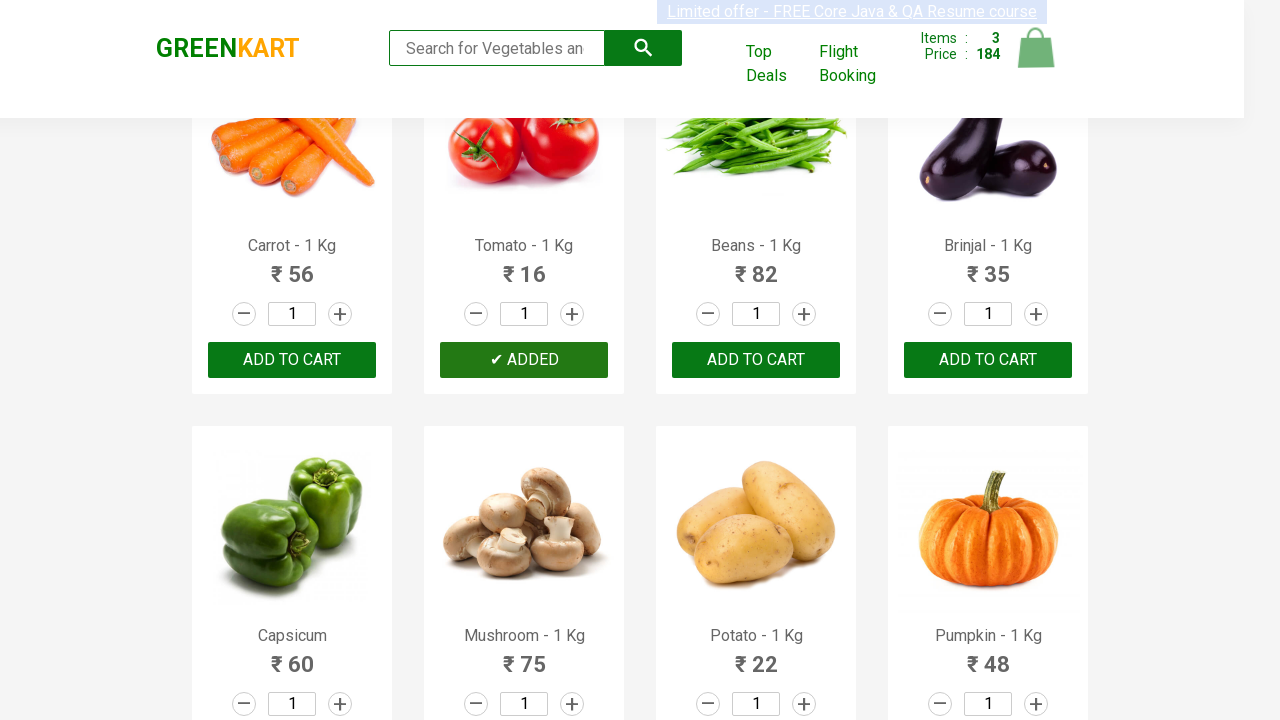

Added 'Beans' to cart at (756, 360) on div.product-action button >> nth=6
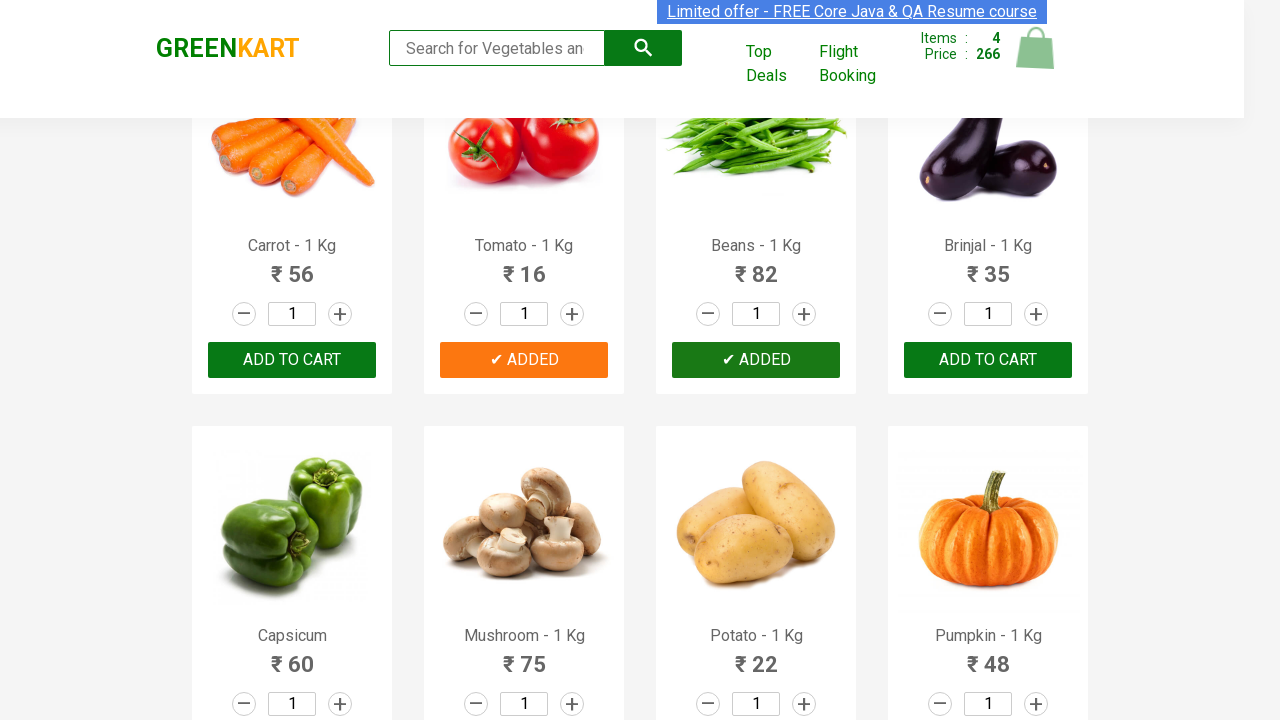

Clicked on cart icon at (1036, 48) on img[alt='Cart']
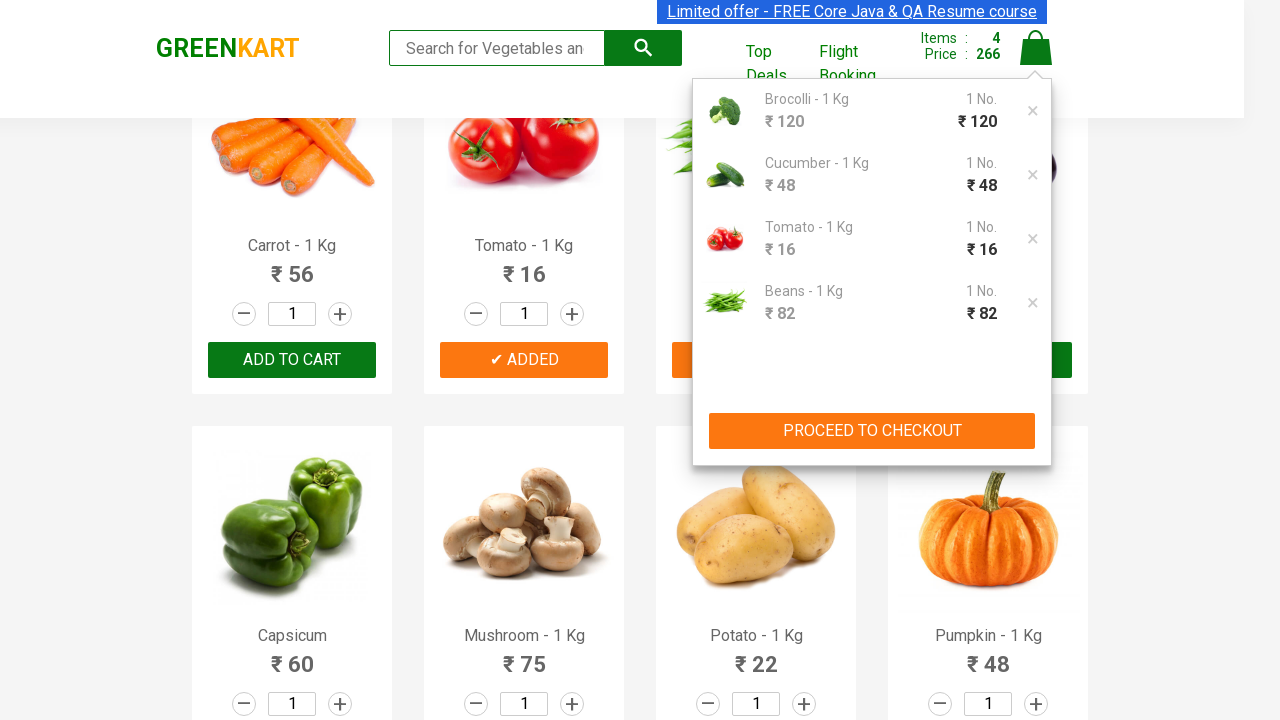

Clicked 'PROCEED TO CHECKOUT' button at (872, 431) on xpath=//div[@class='action-block']/button[text()='PROCEED TO CHECKOUT']
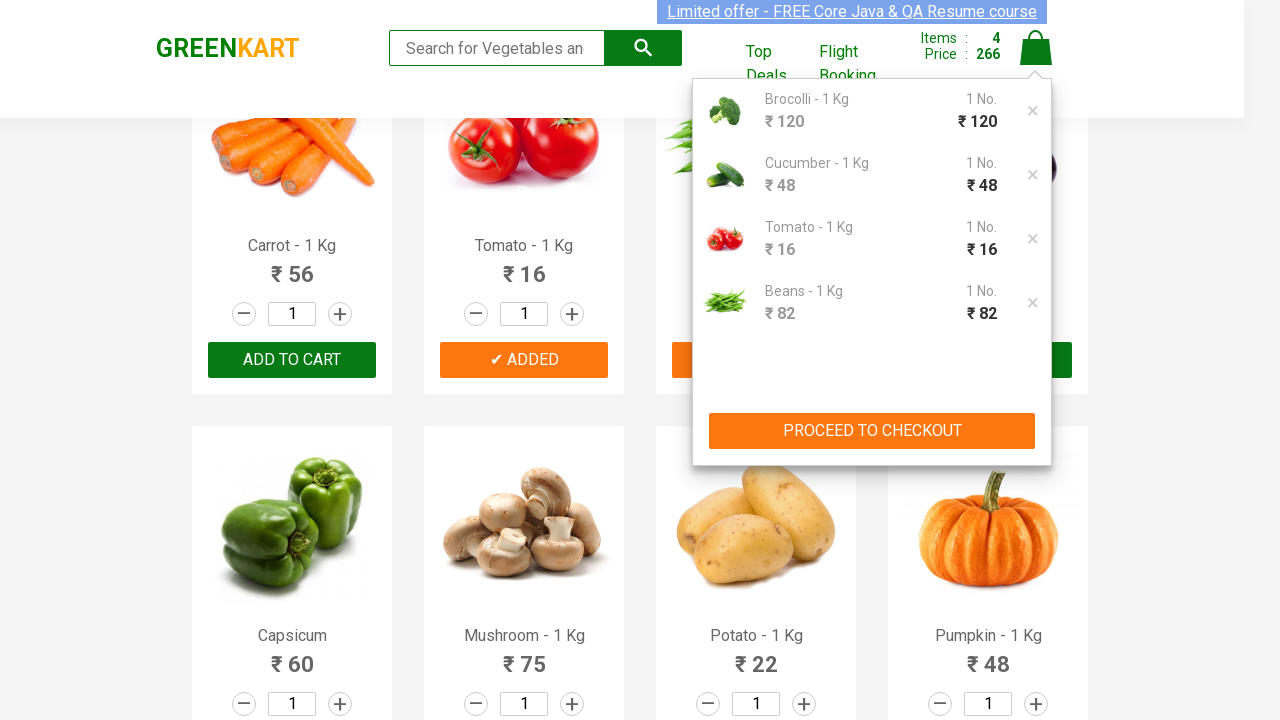

Entered promo code 'rahulshettyacademy' on input.promoCode
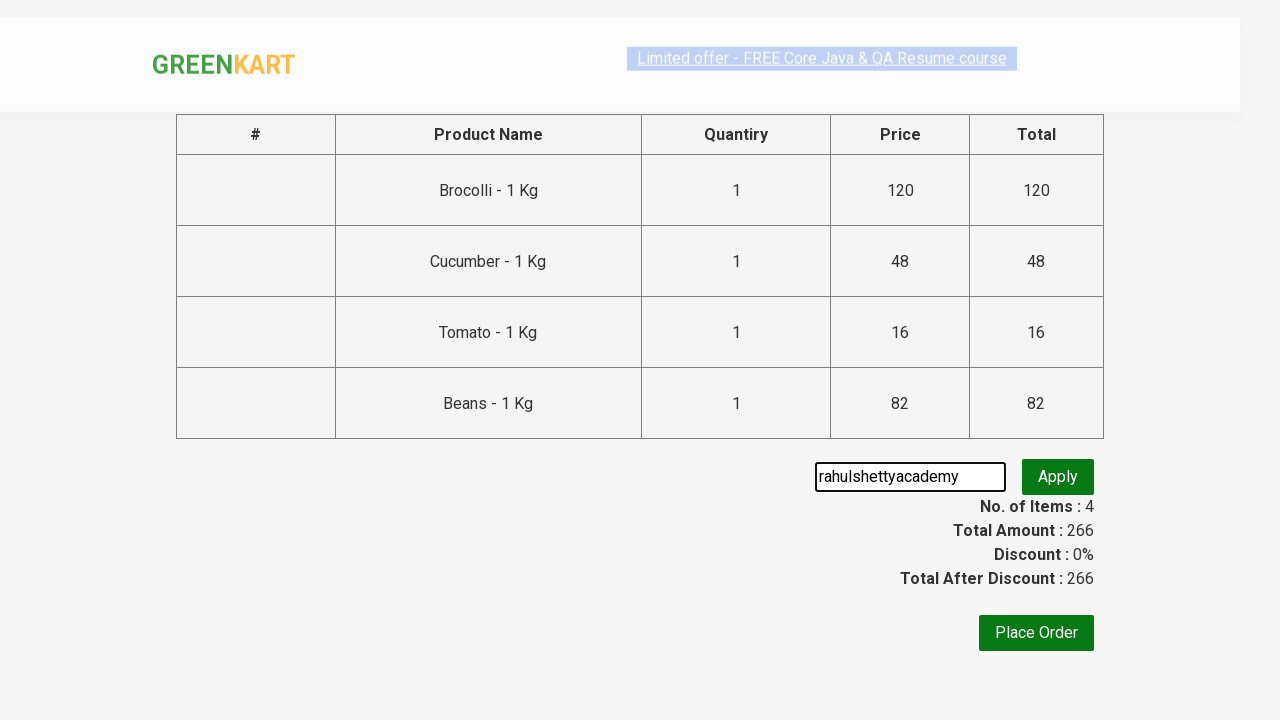

Clicked 'Apply' button to apply promo code at (1058, 477) on button.promoBtn
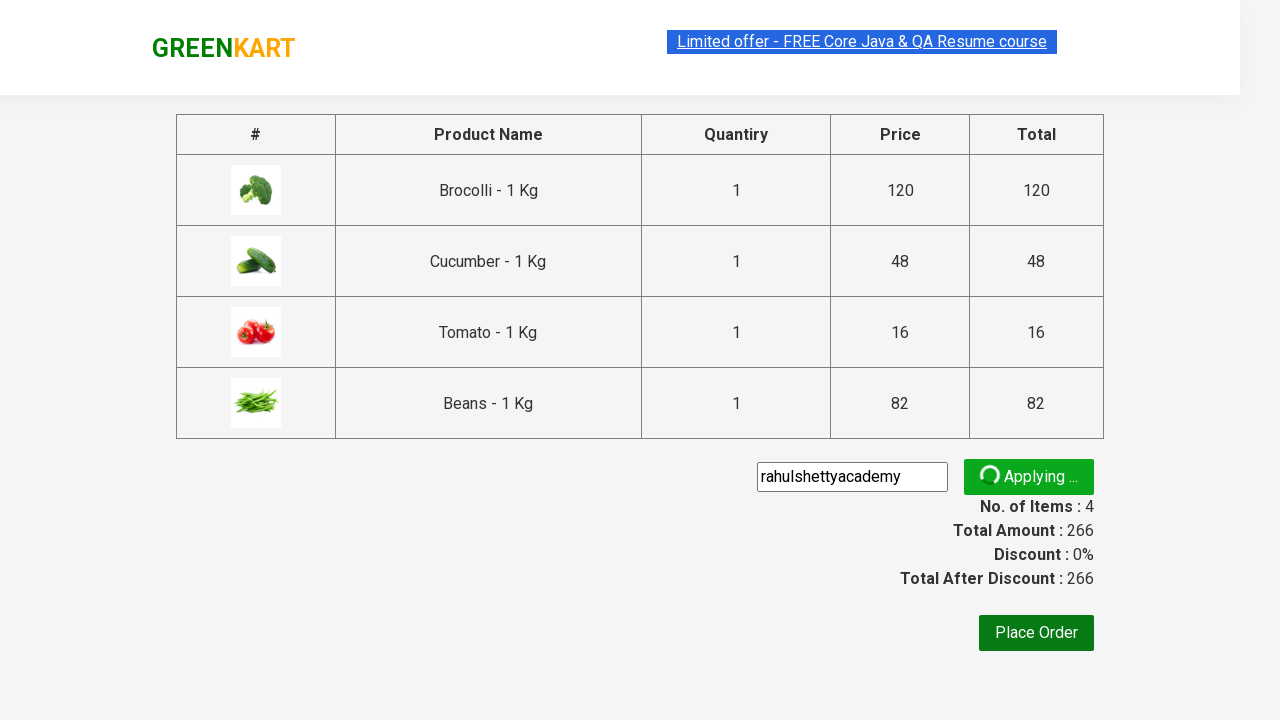

Promo code applied successfully - confirmation message appeared
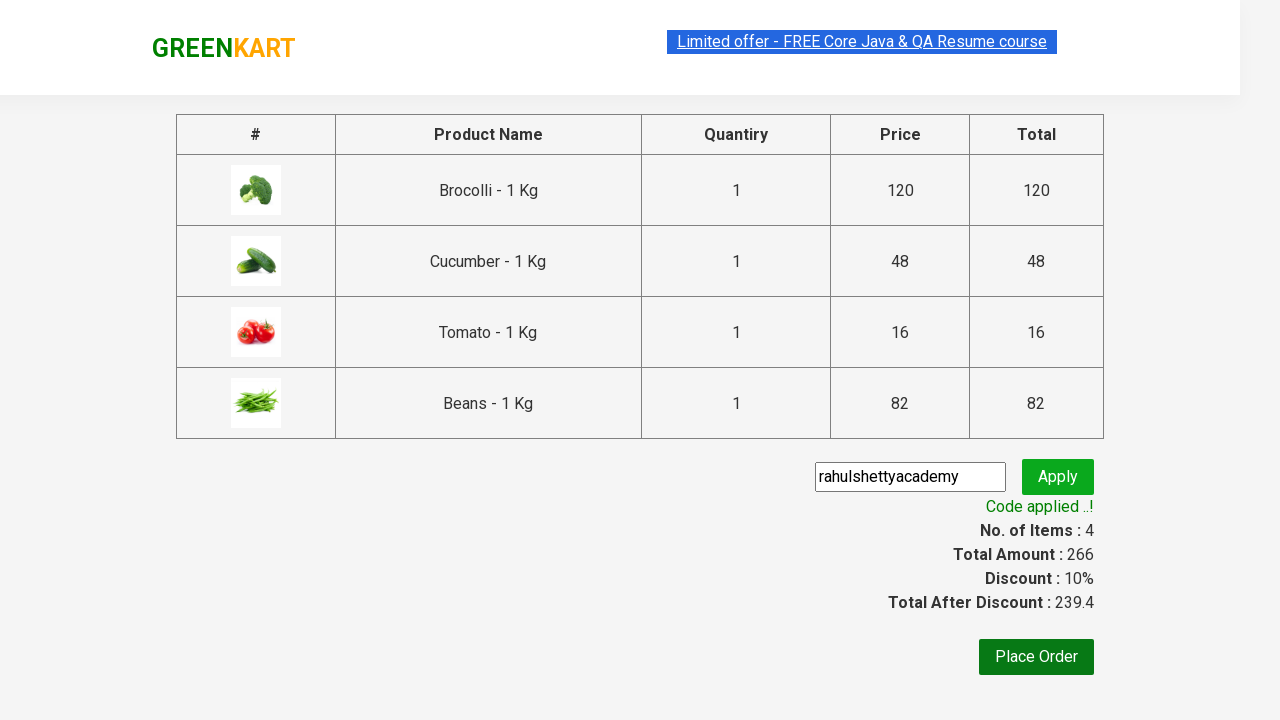

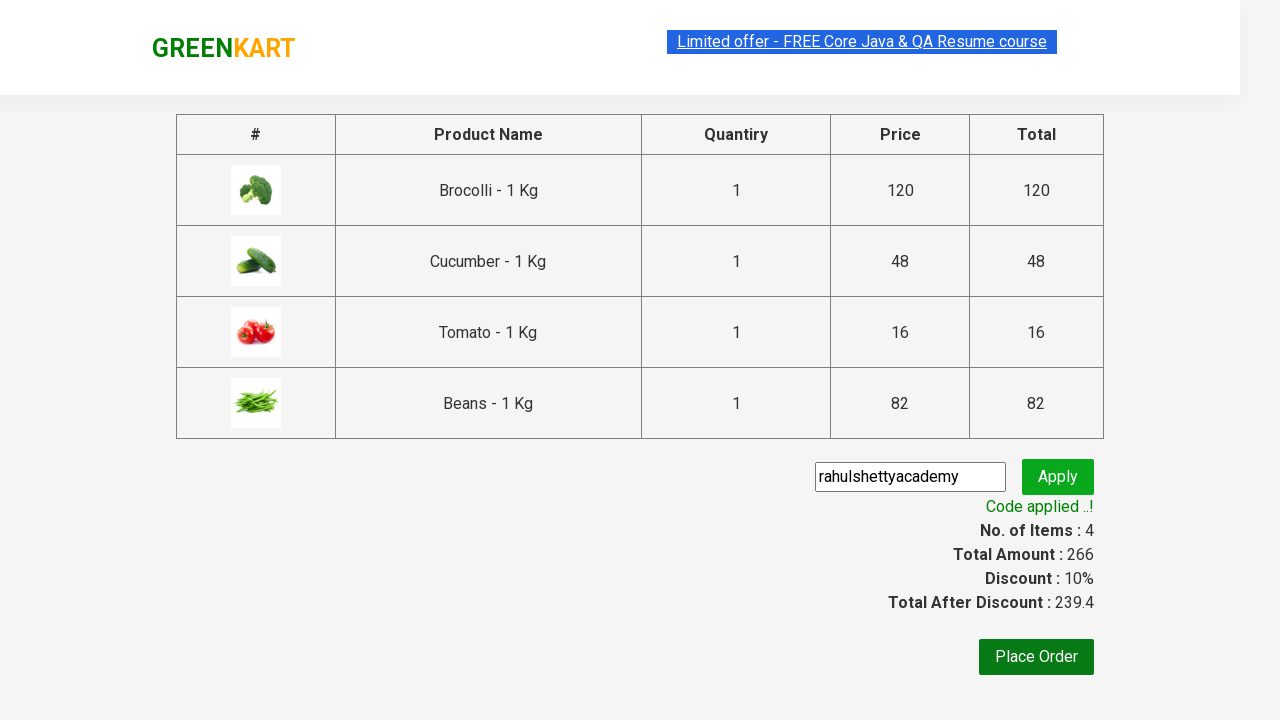